Tests the entry ad modal functionality by navigating to the entry_ad page, waiting for the modal to appear, hovering over it, and clicking the modal footer to close it

Starting URL: https://the-internet.herokuapp.com/entry_ad

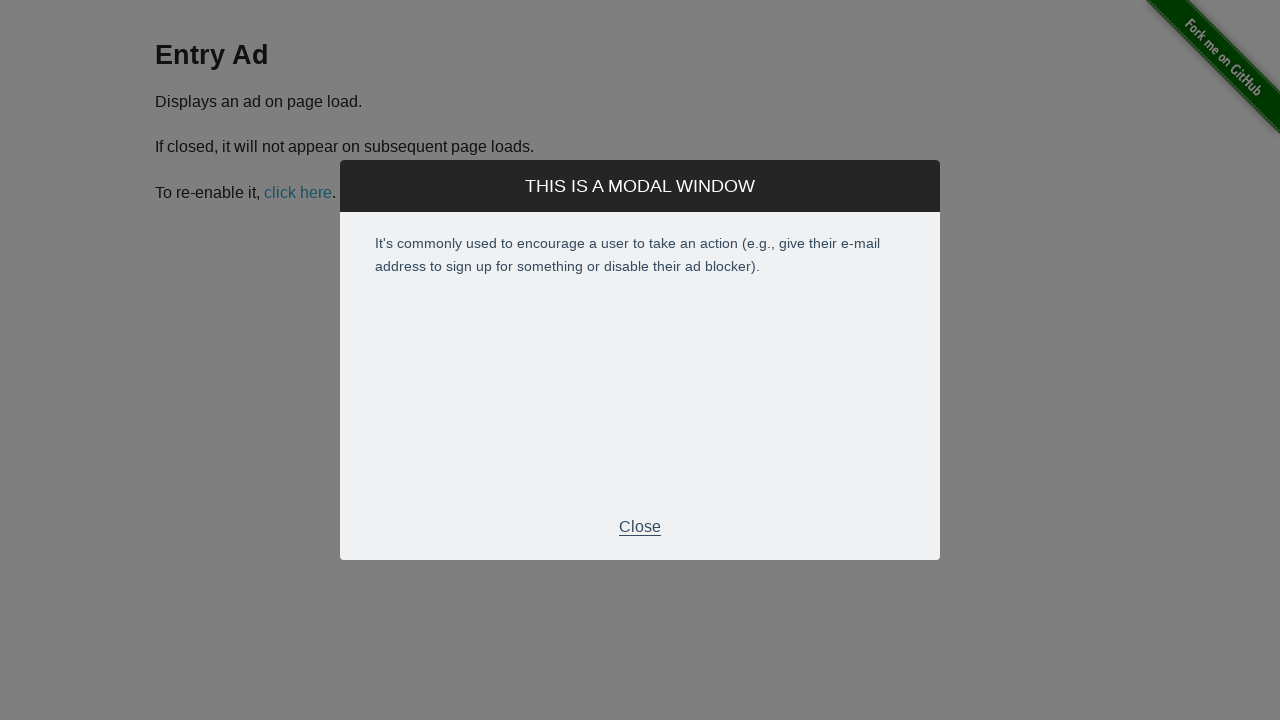

Navigated to entry_ad page
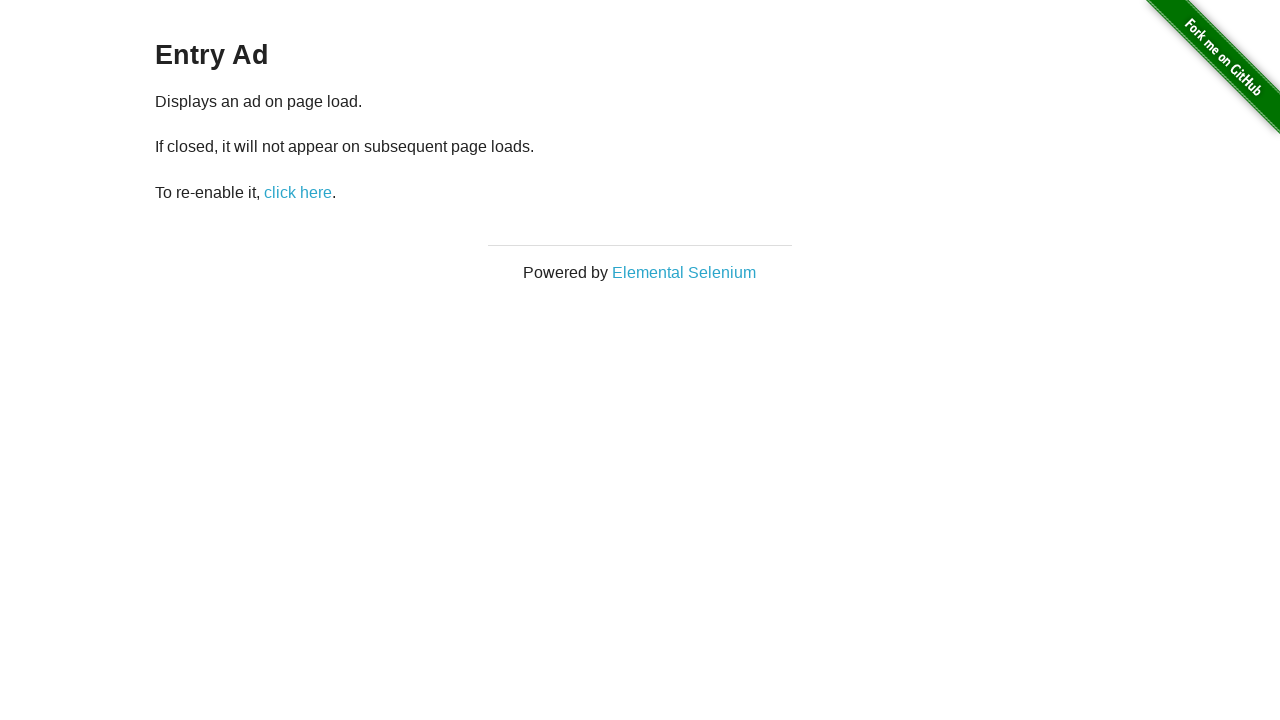

Entry ad modal appeared
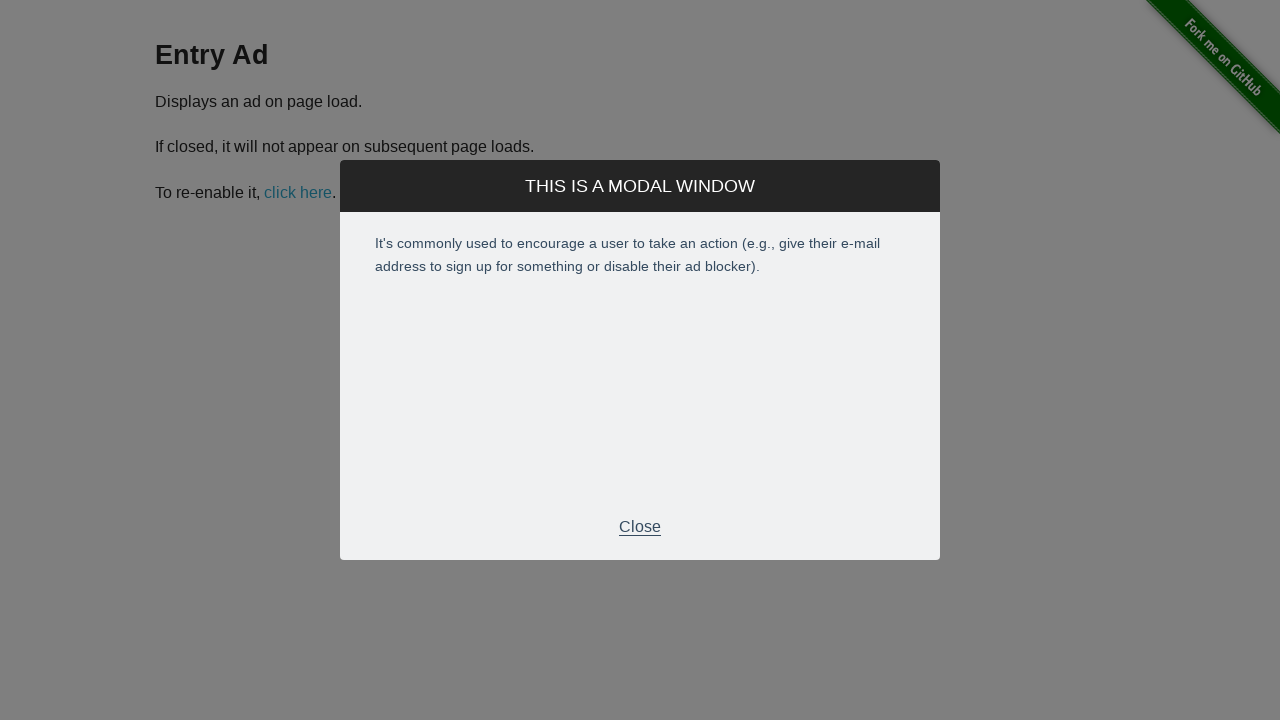

Hovered over the modal at (640, 360) on .modal
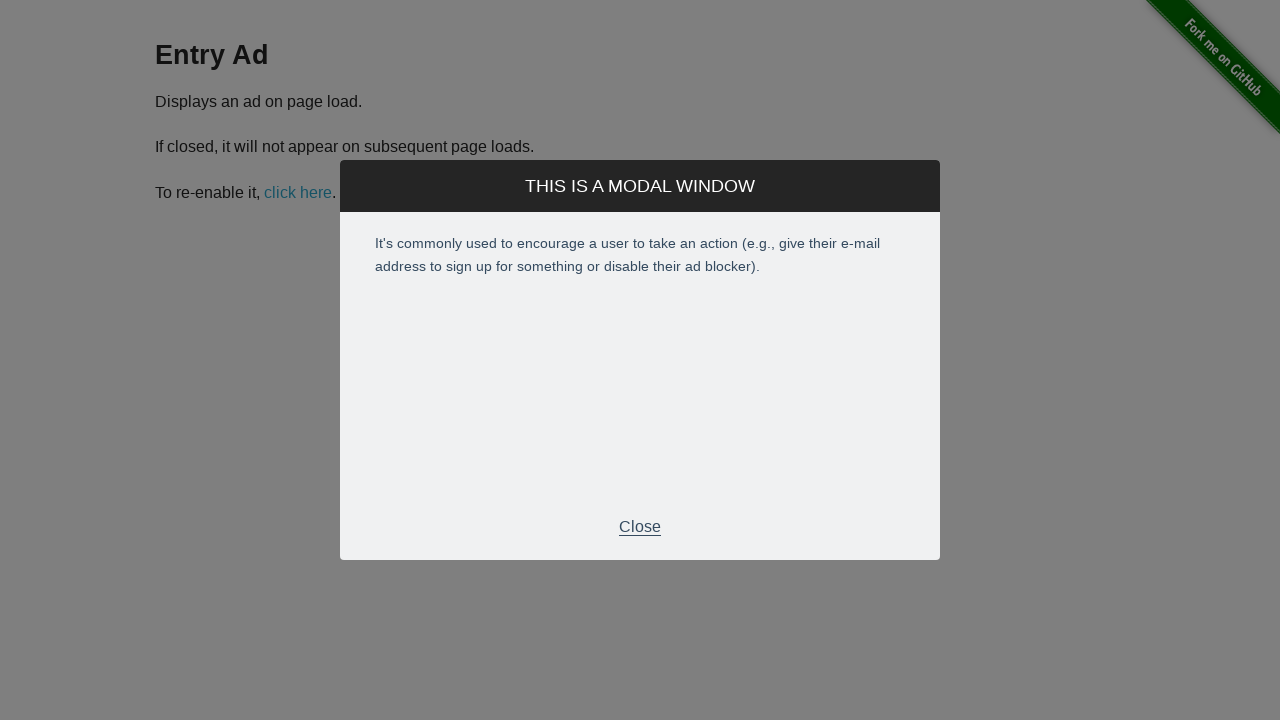

Clicked modal footer to close the modal at (640, 527) on .modal-footer
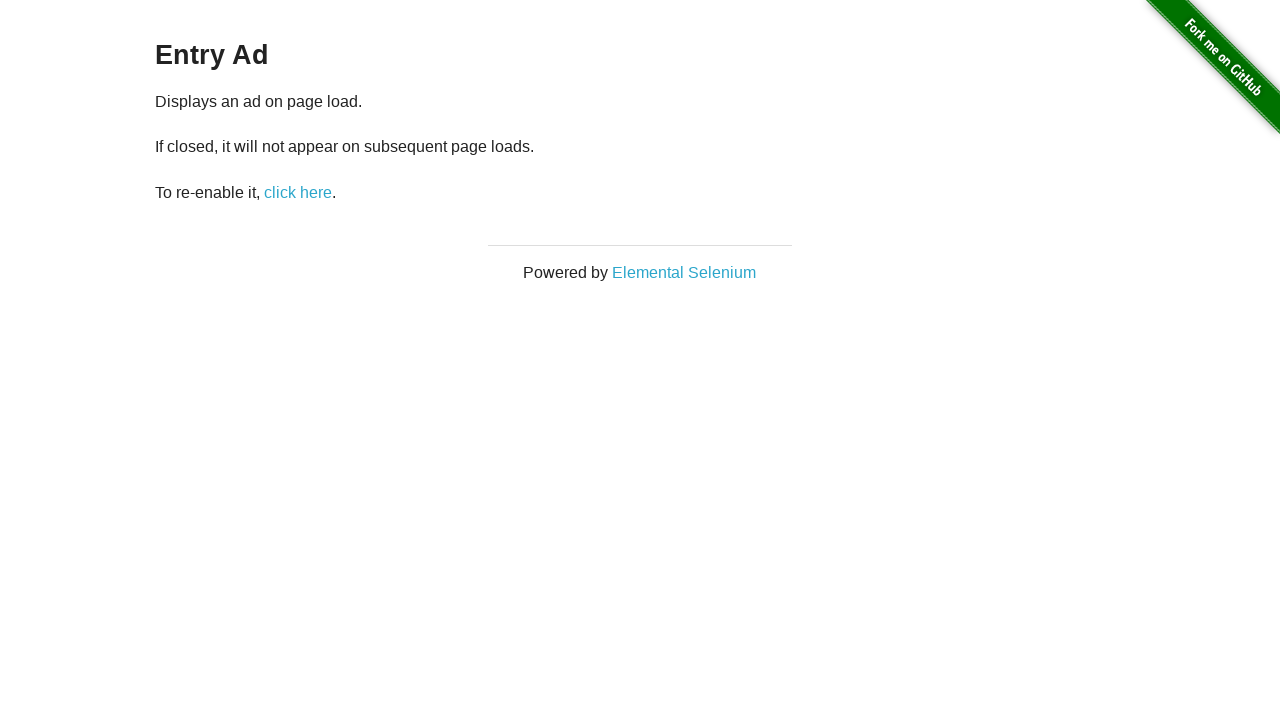

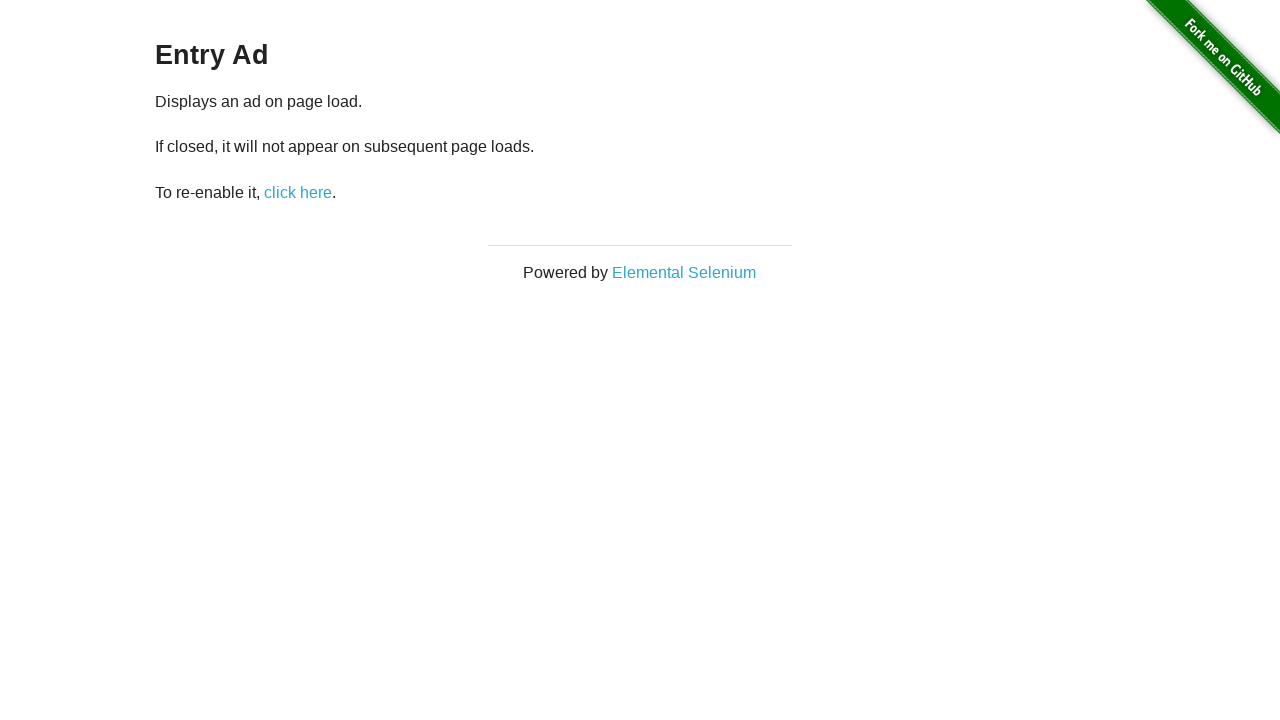